Tests the forgot password flow by clicking the forgot password link, verifying the Reset Password page loads, then clicking Cancel to return to the Login page and verifying it displays correctly.

Starting URL: https://opensource-demo.orangehrmlive.com/web/index.php/auth/login

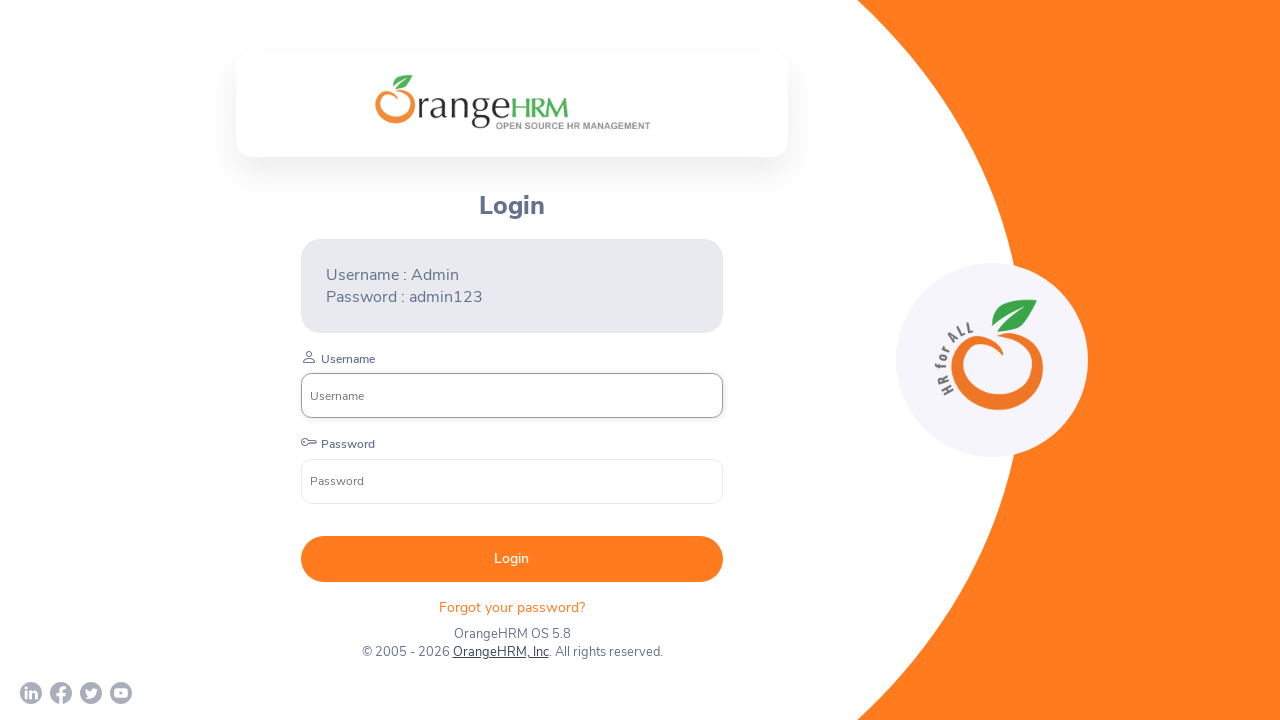

Clicked the 'Forgot your password' link at (512, 607) on xpath=//div[@class='orangehrm-login-forgot']/p
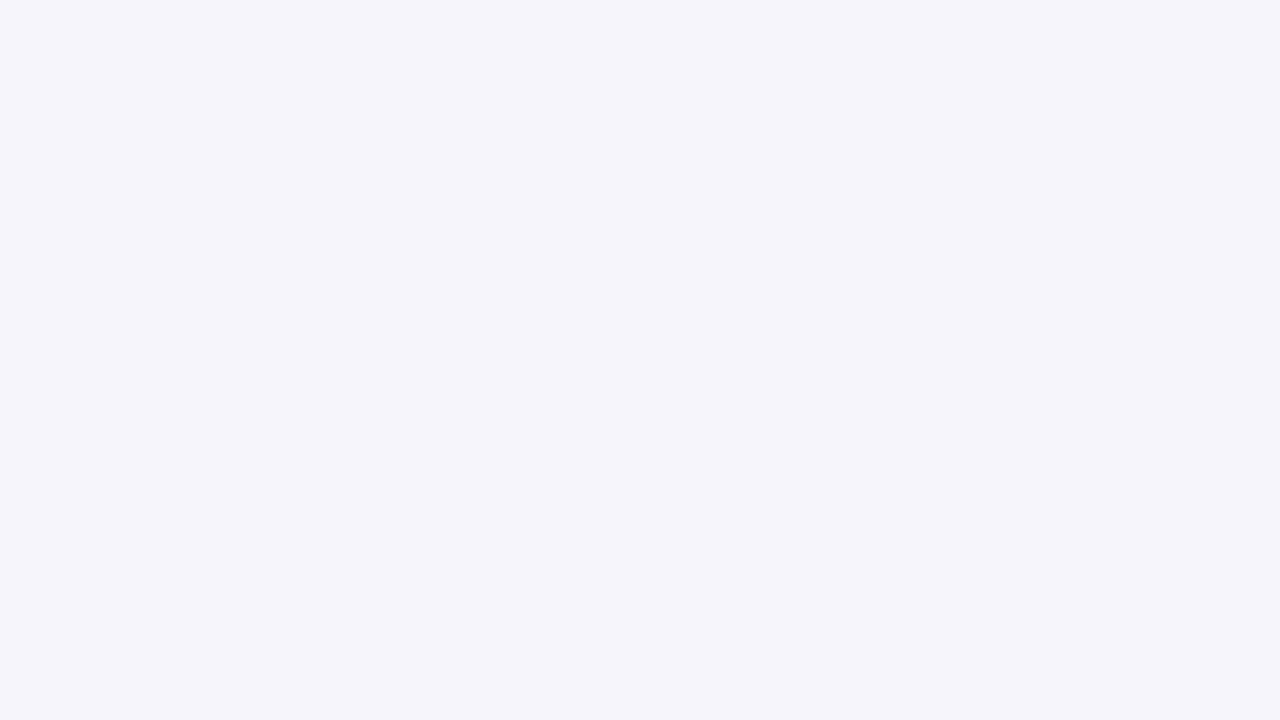

Reset Password page header loaded
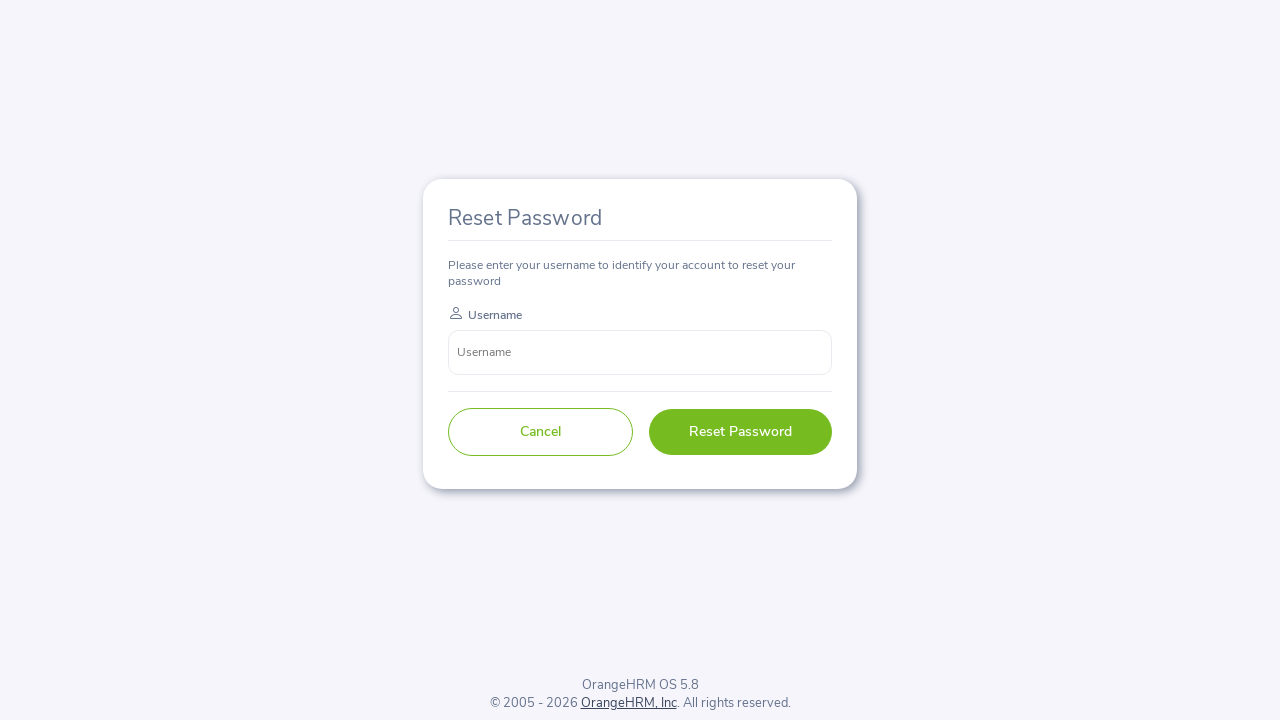

Verified 'Reset Password' header text is correct
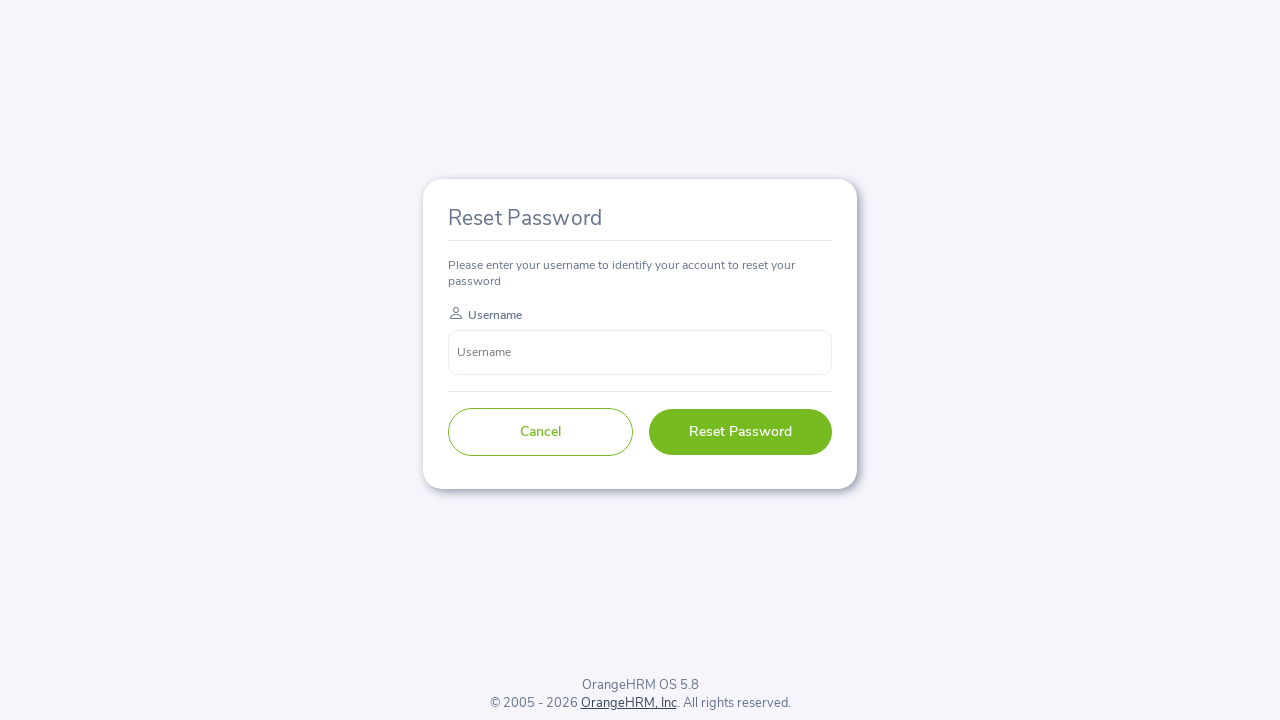

Clicked the Cancel button to return to Login page at (540, 432) on xpath=//div[@id='app']//form/div[2]/button[1]
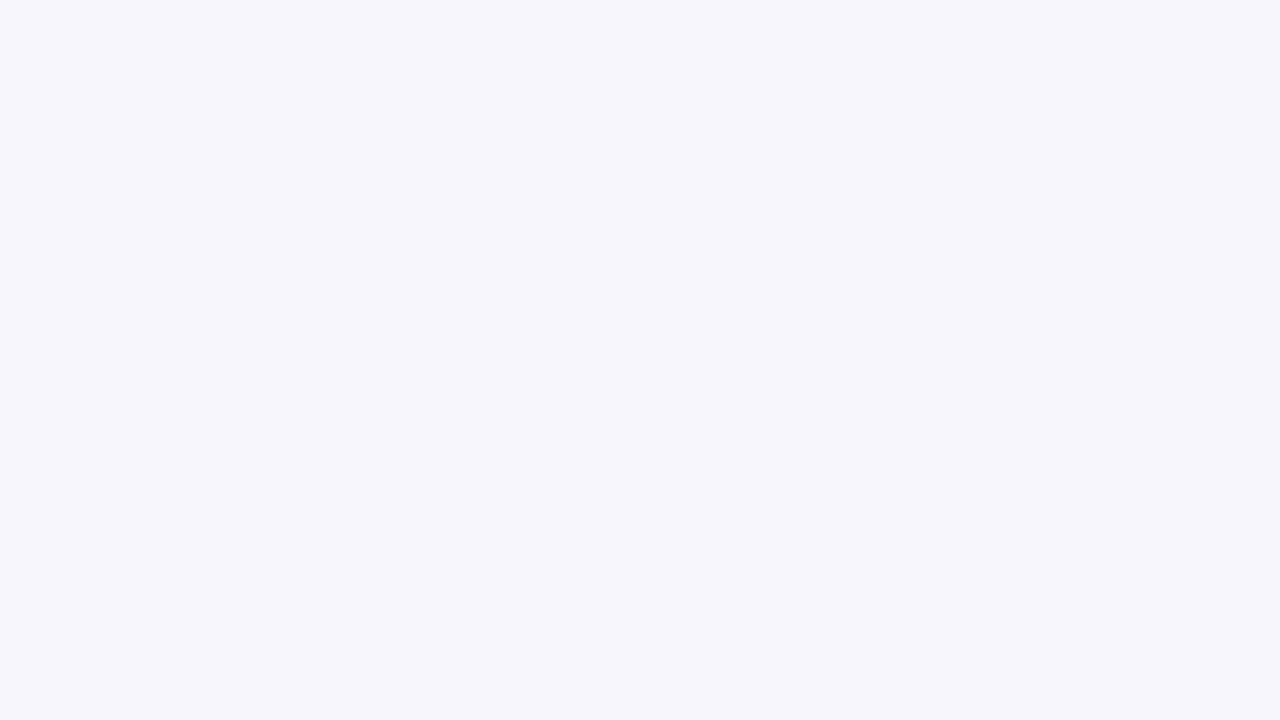

Login page header loaded after clicking Cancel
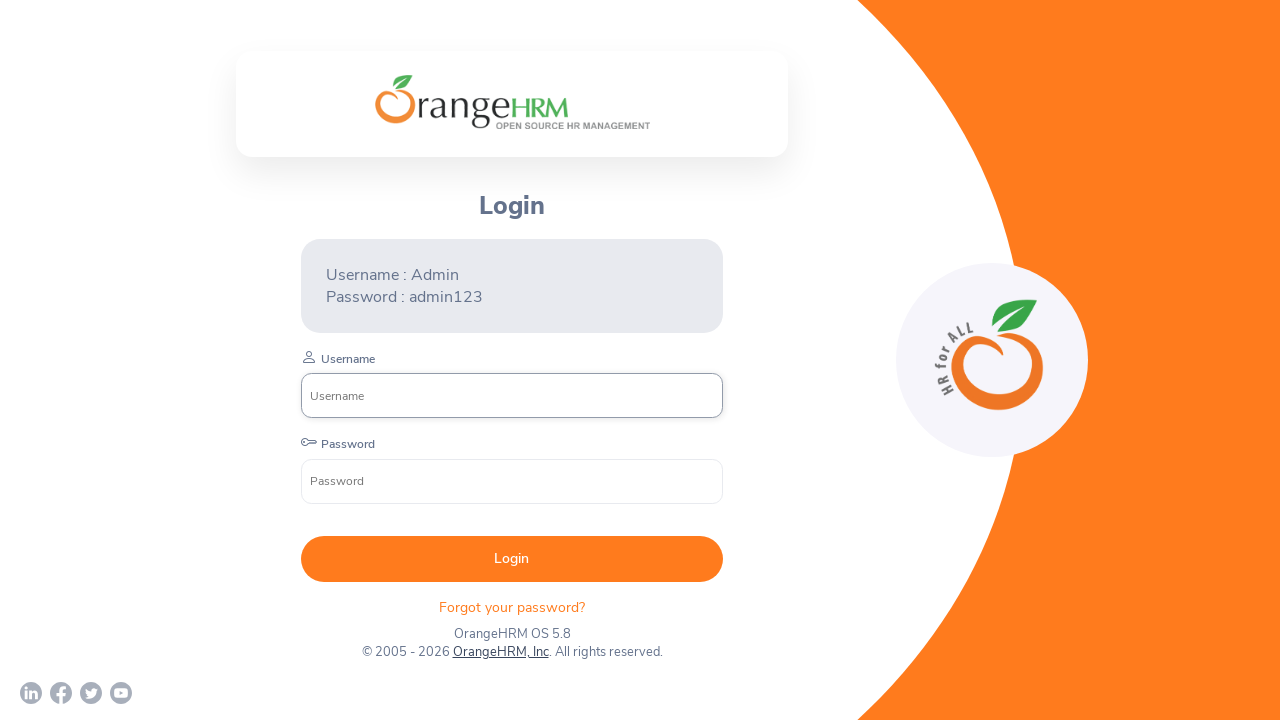

Verified 'Login' header text is correct
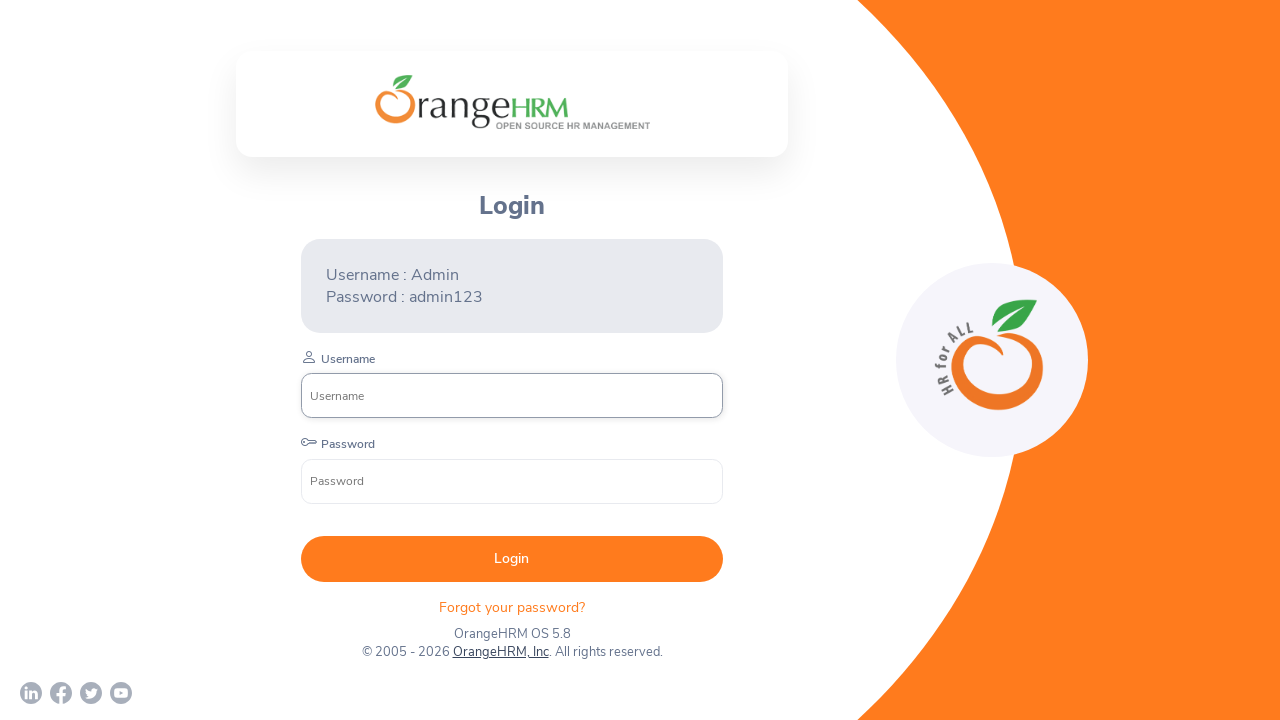

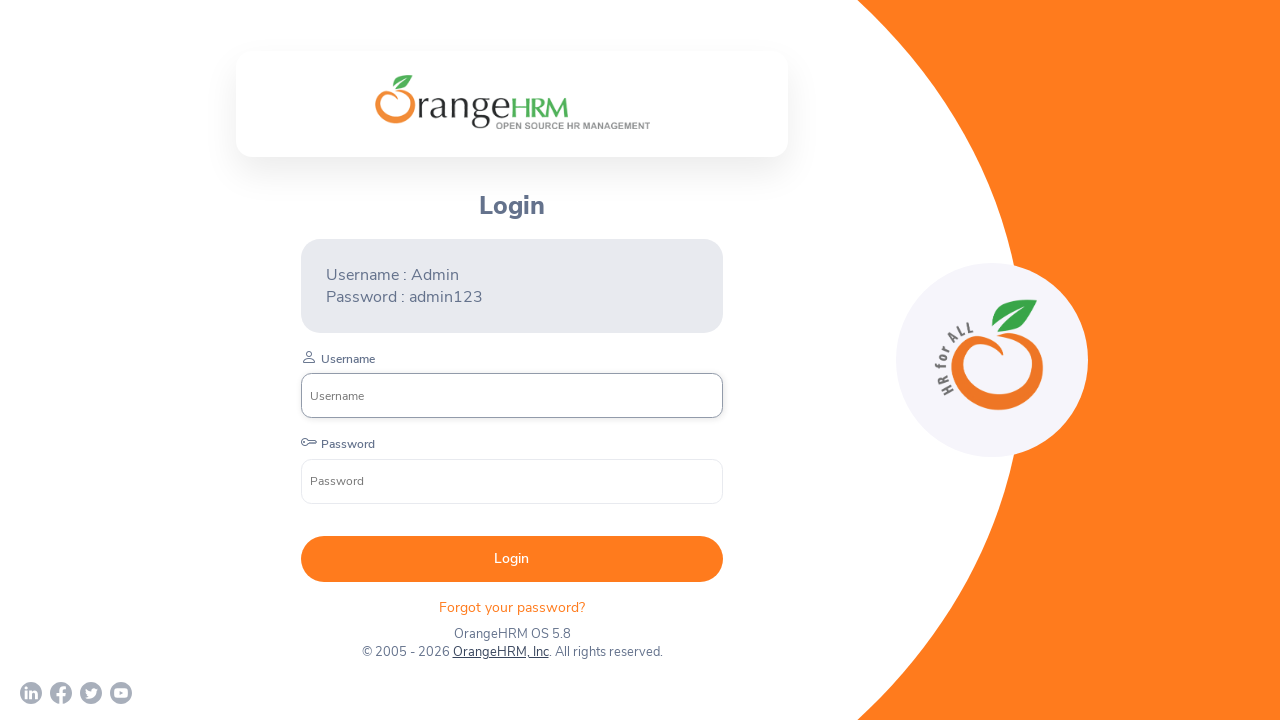